Navigates to Shakhtar FC official website and verifies the page title matches the expected Ukrainian title

Starting URL: https://shakhtar.com/

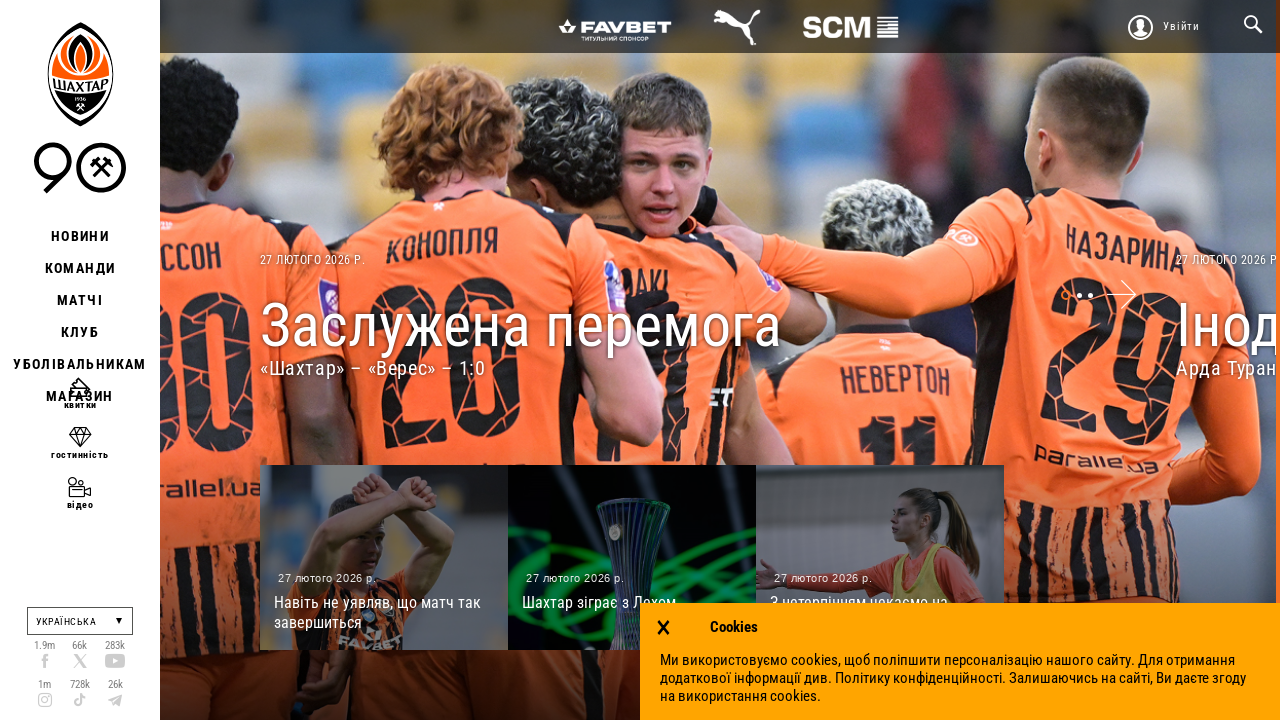

Navigated to Shakhtar FC official website
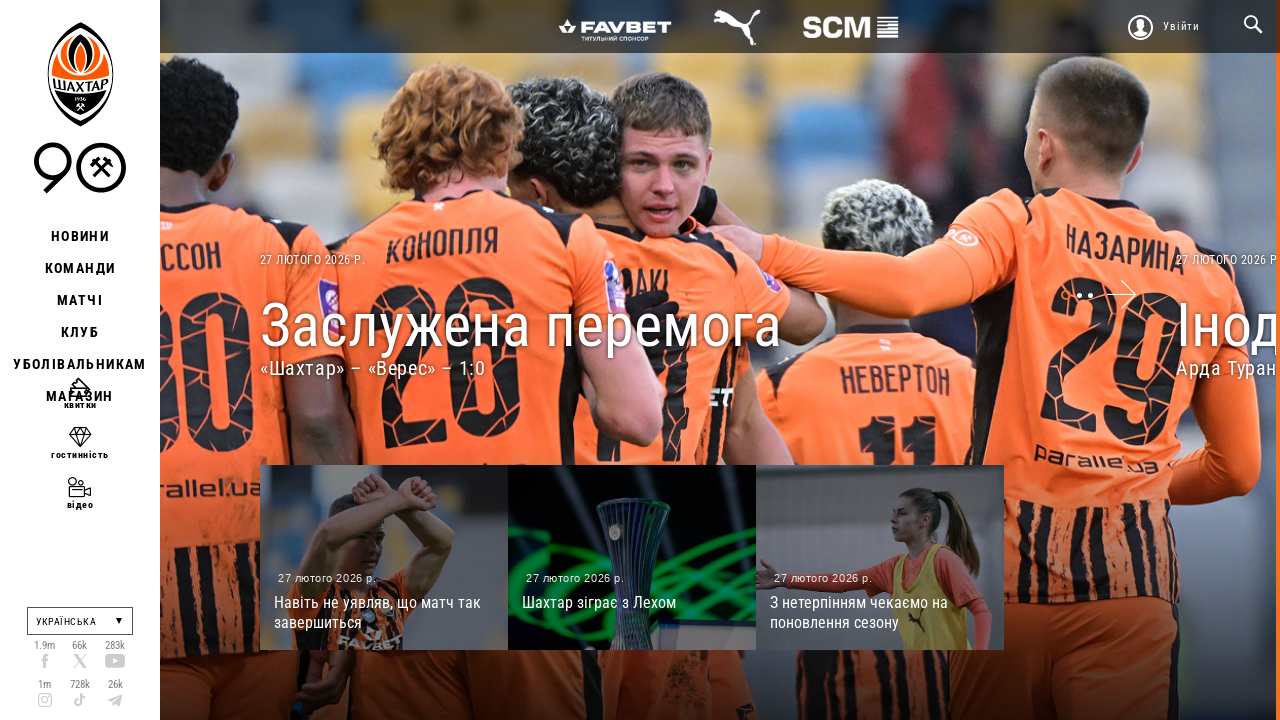

Verified page title matches expected Ukrainian title: 'Офіційний сайт ФК «Шахтар» (Донецьк)'
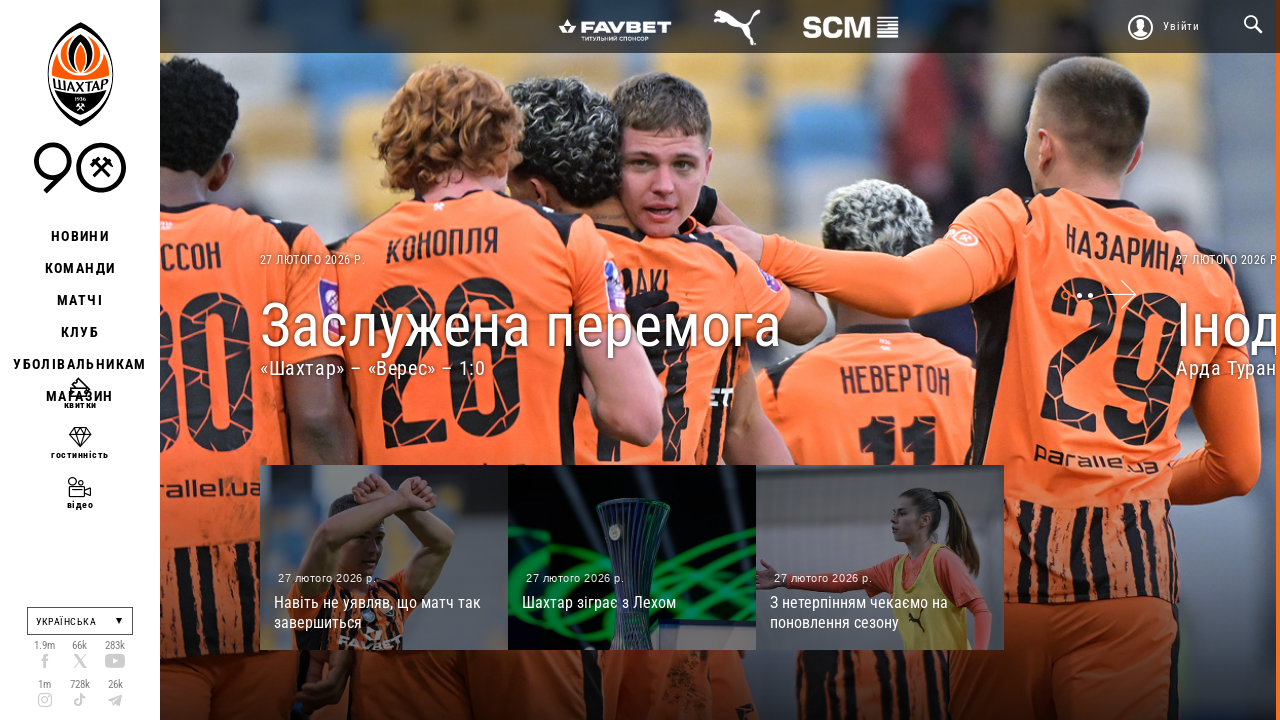

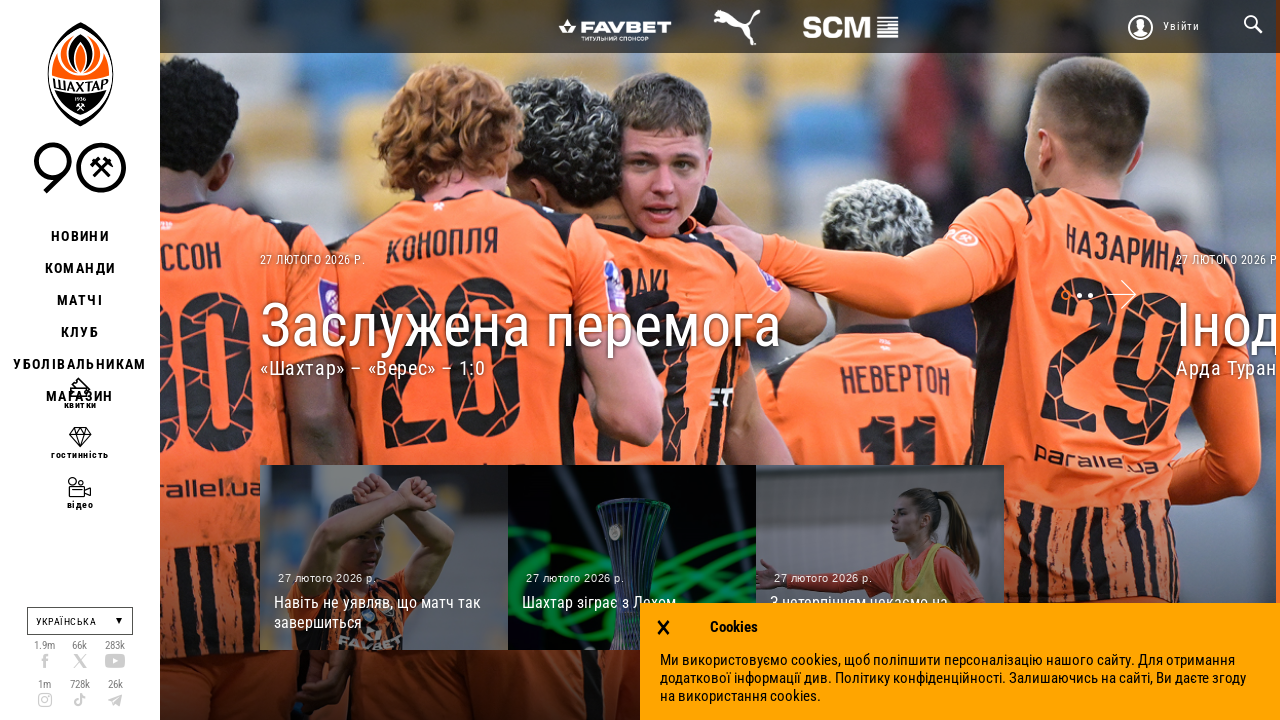